Tests window handle functionality by clicking a button that opens a new tab and verifying navigation to the new tab

Starting URL: https://www.hyrtutorials.com/p/window-handles-practice.html

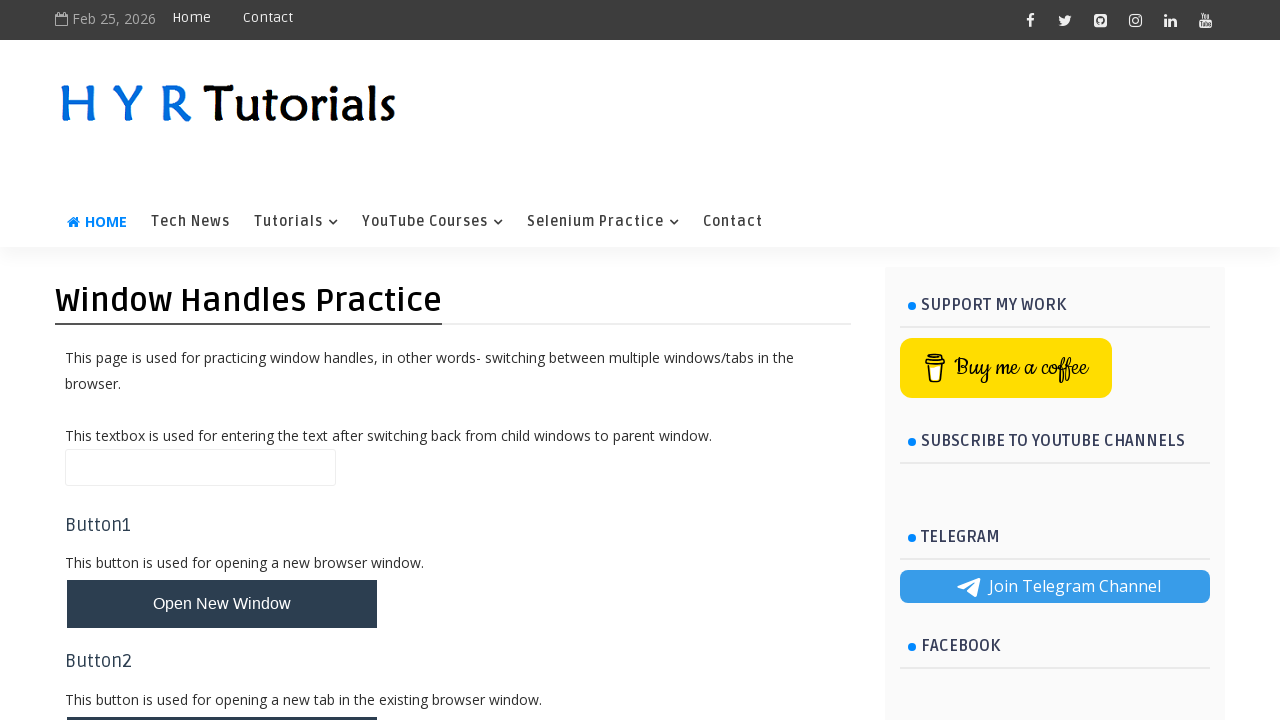

Clicked button to open new tab at (222, 696) on button[id='newTabBtn']
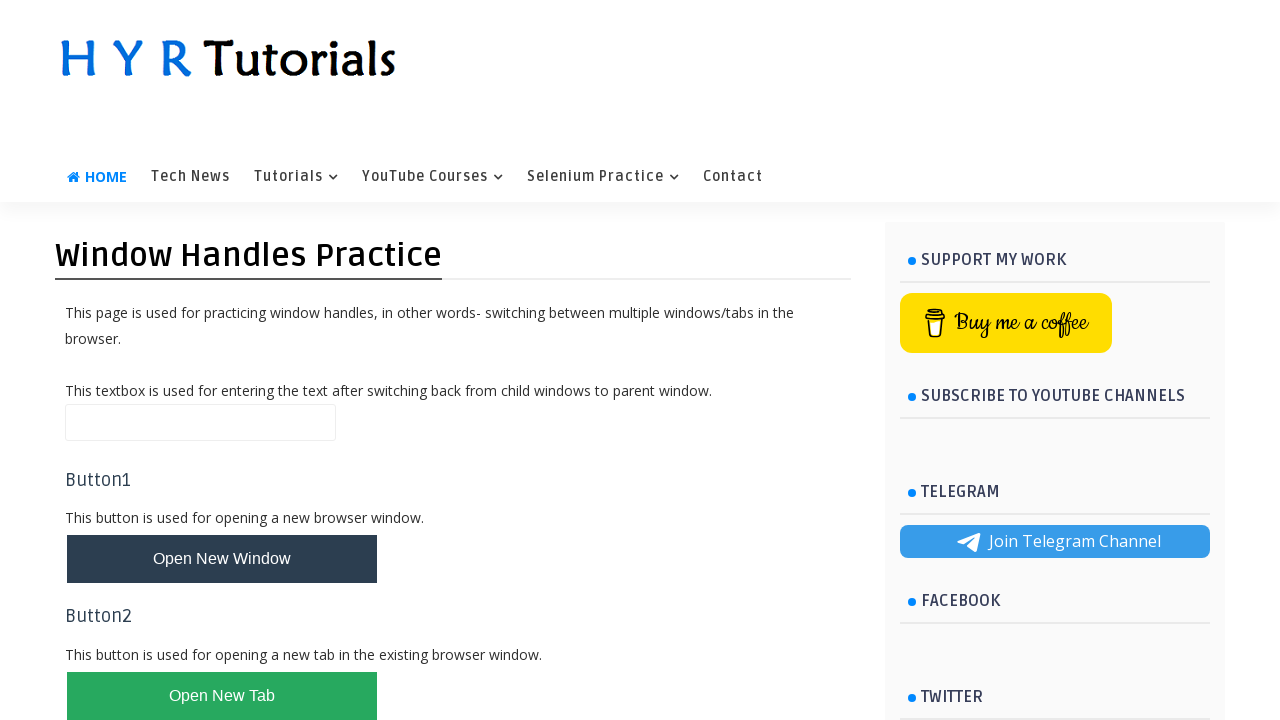

Clicked button again and waited for new page to open at (222, 696) on button[id='newTabBtn']
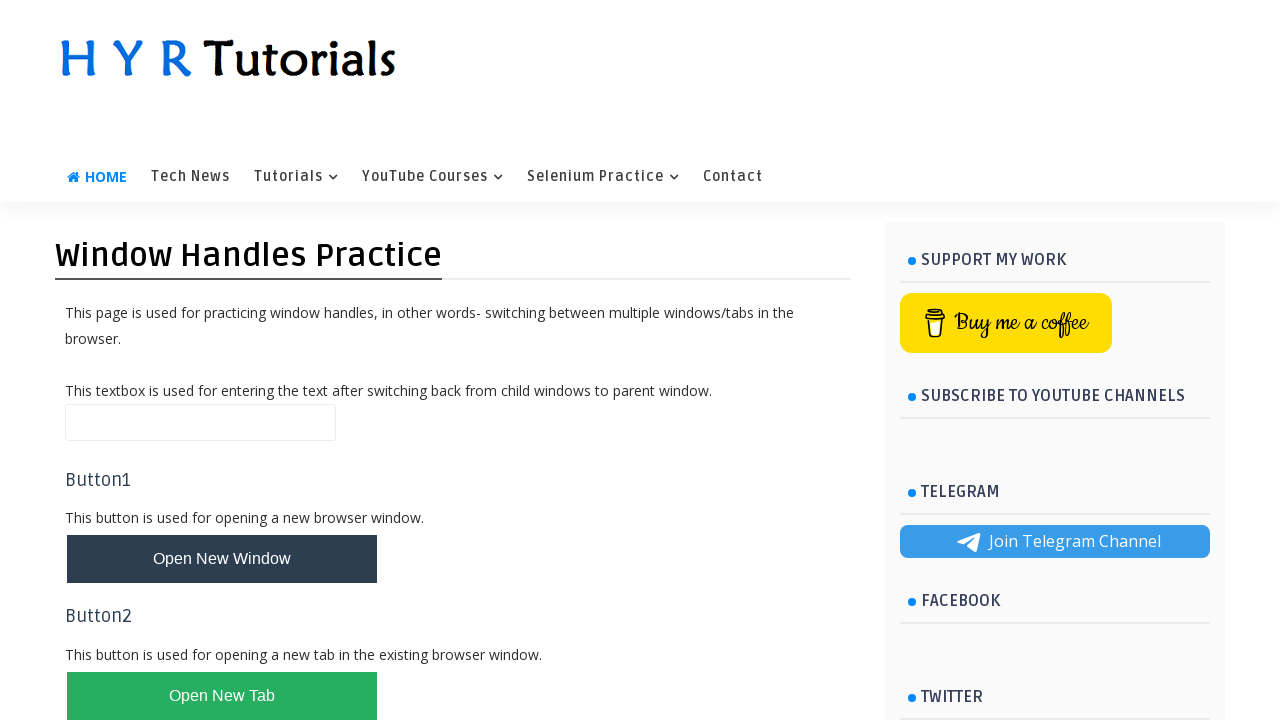

New tab opened and switched to new page context
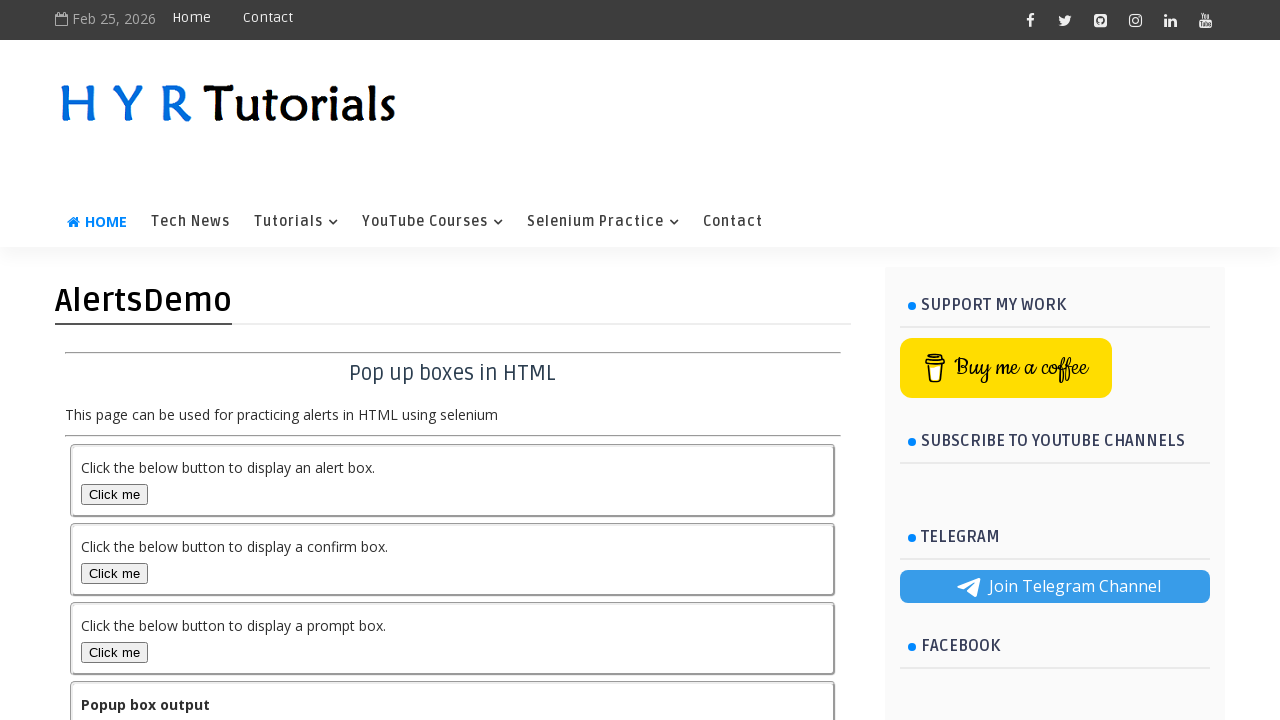

Title element h1 loaded in new tab
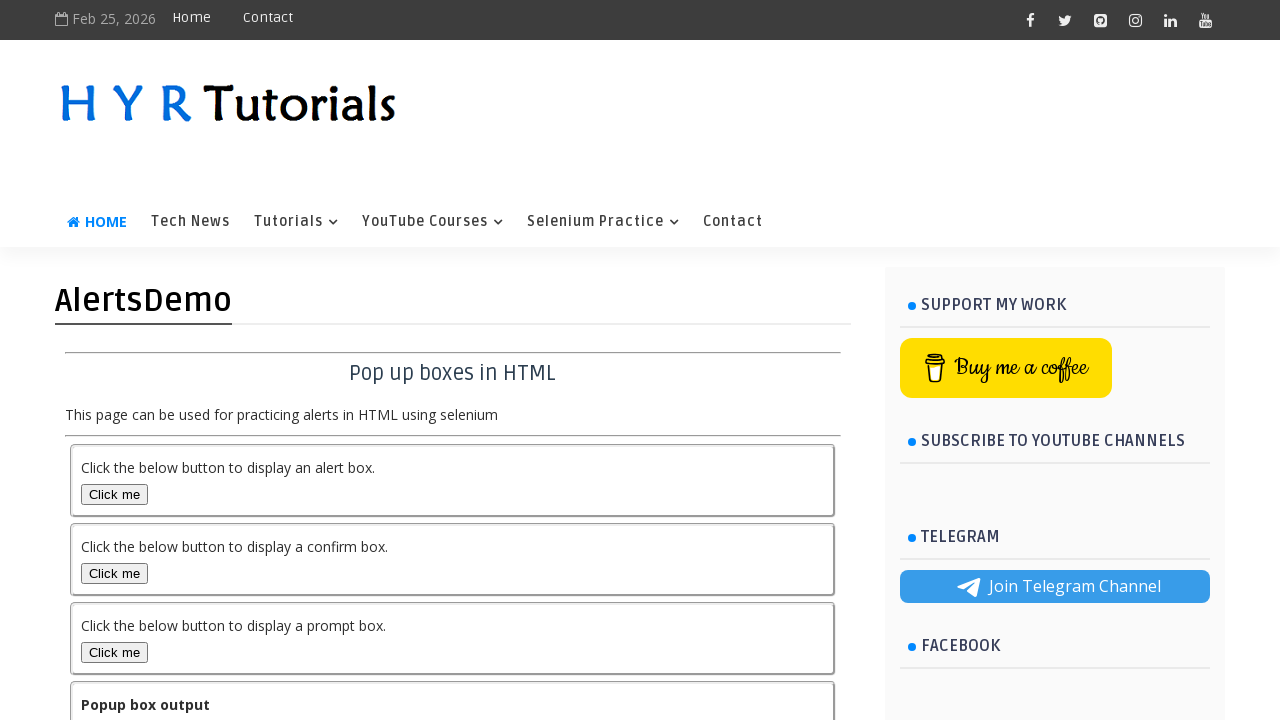

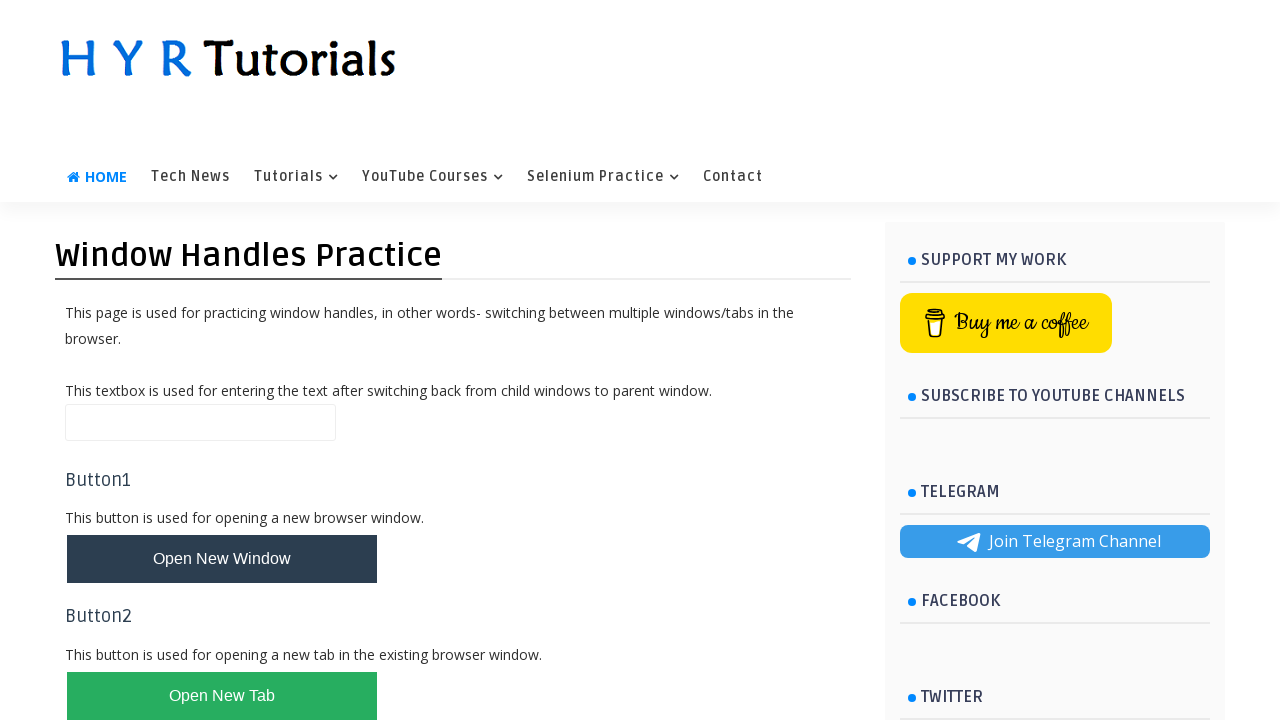